Tests timed alert that appears after 5 seconds by clicking button and dismissing the alert

Starting URL: https://demoqa.com/alerts

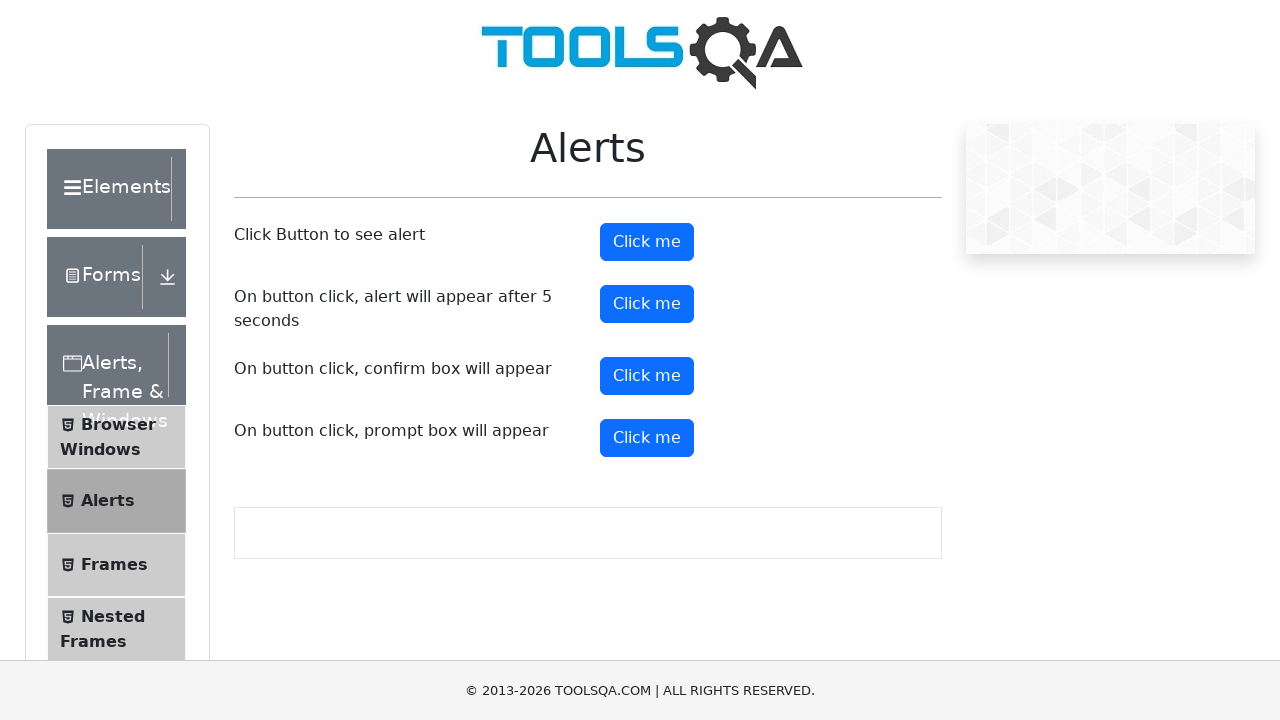

Set up dialog handler to automatically dismiss alerts
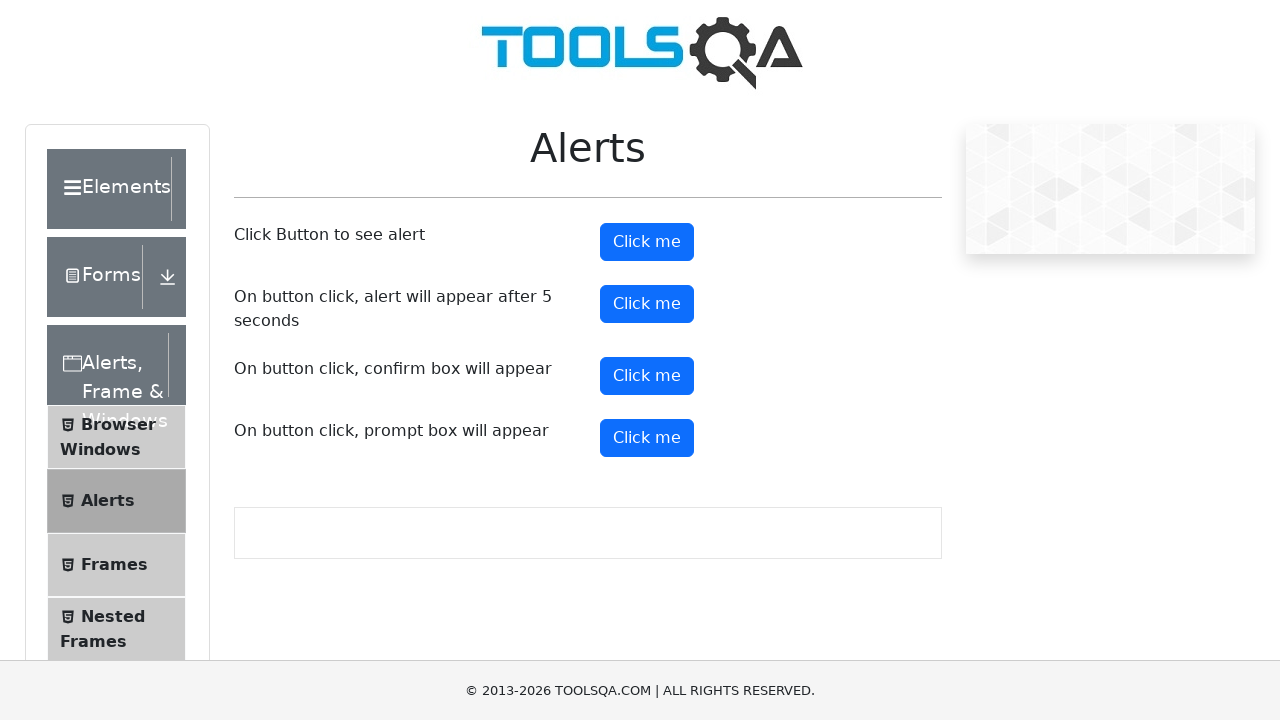

Clicked the timer alert button at (647, 304) on #timerAlertButton
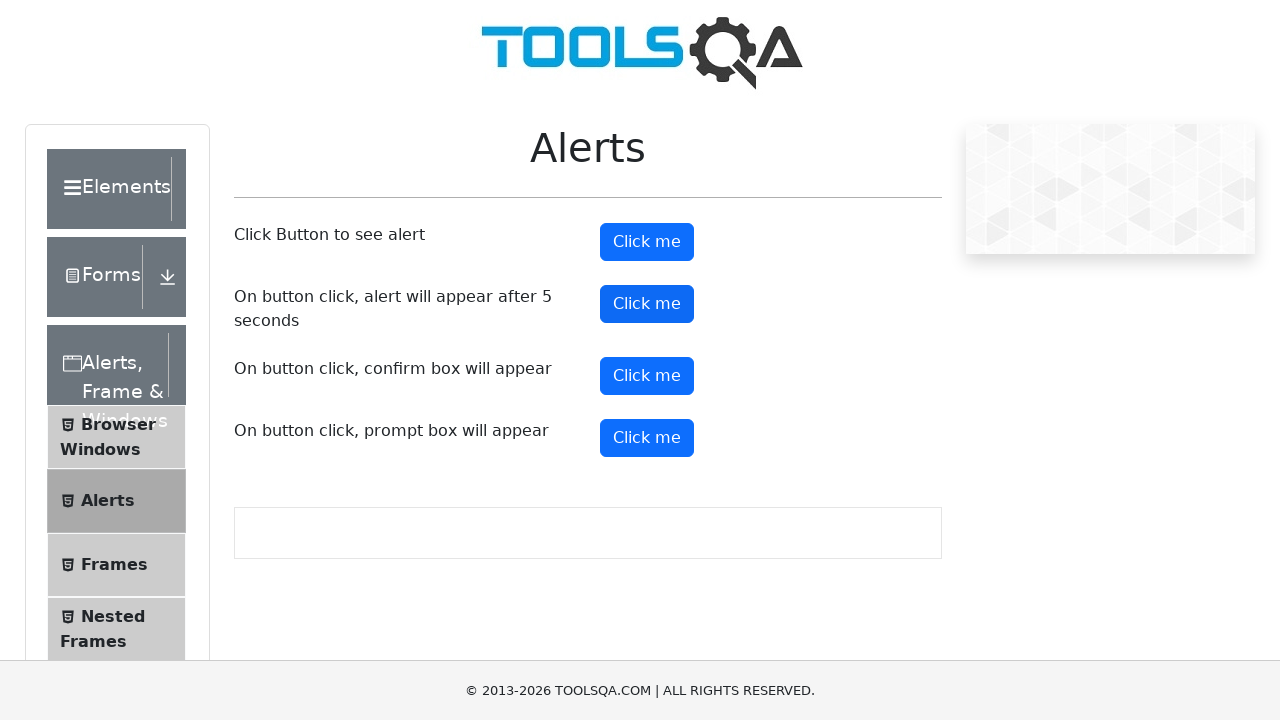

Waited 5 seconds for the timed alert to appear and be dismissed
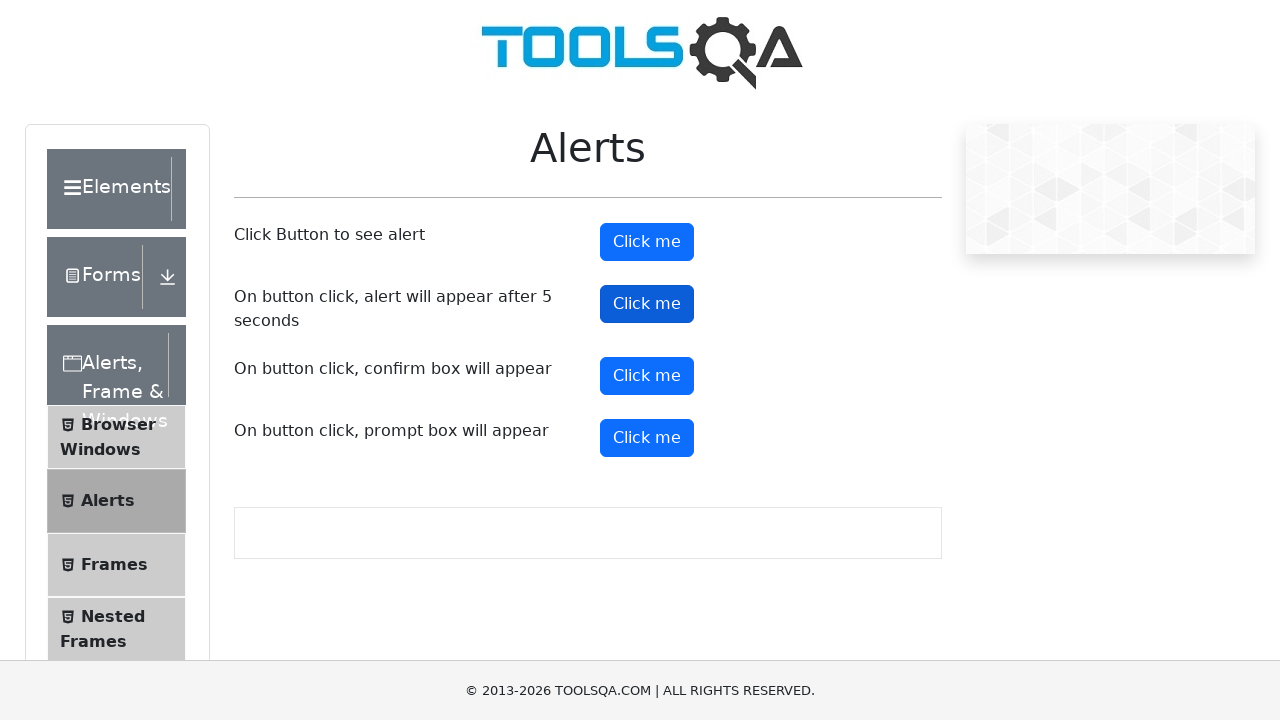

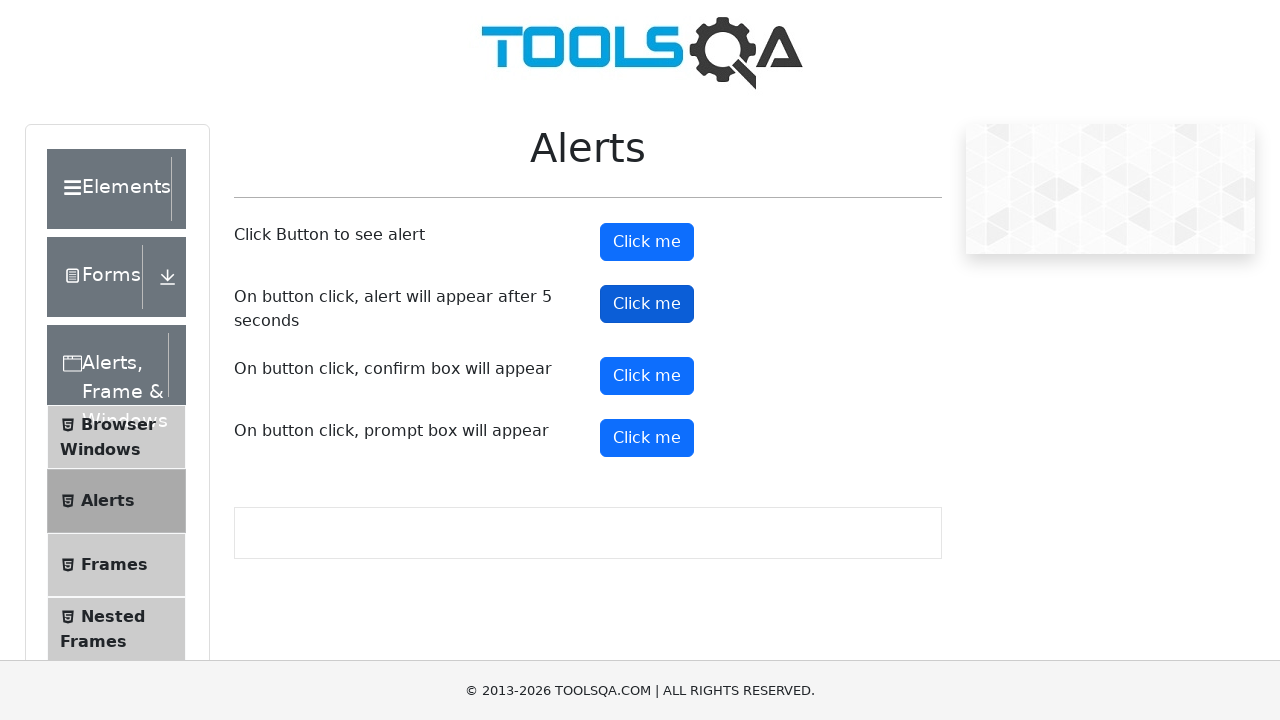